Navigates to the Automation Practice page and verifies that a link containing 'soapui' in its href attribute exists on the page.

Starting URL: https://rahulshettyacademy.com/AutomationPractice/

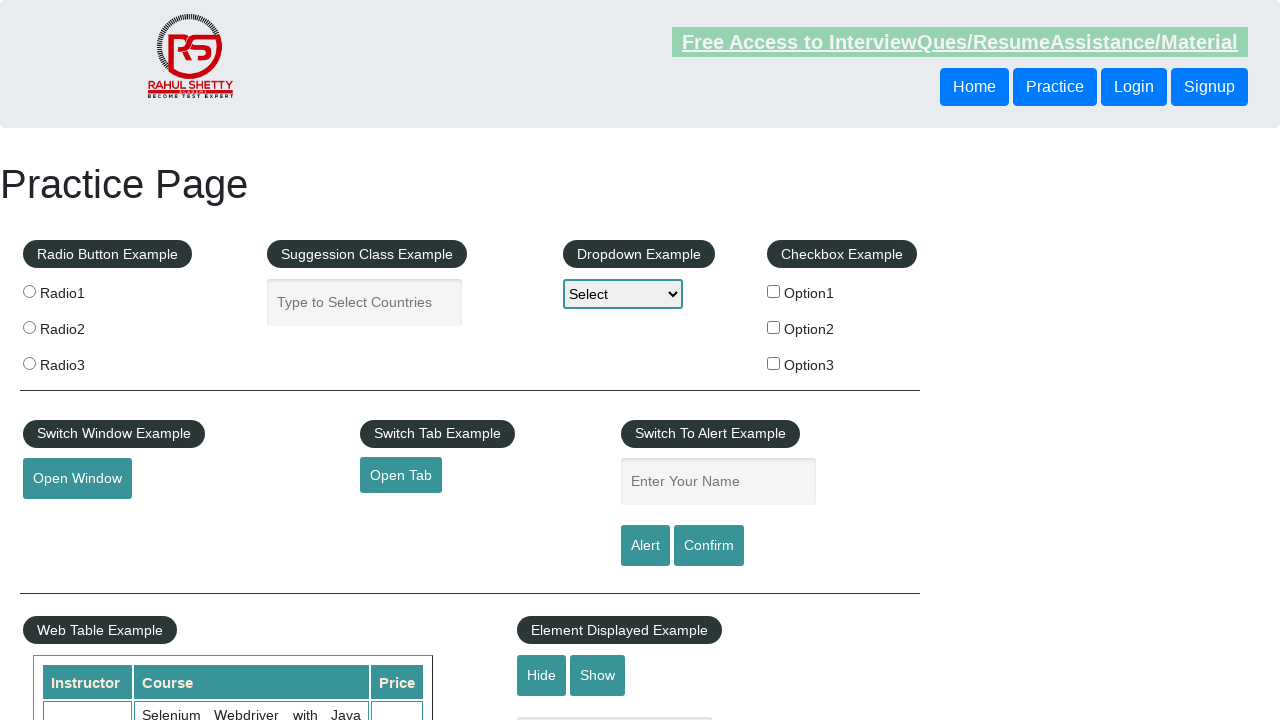

Navigated to Automation Practice page
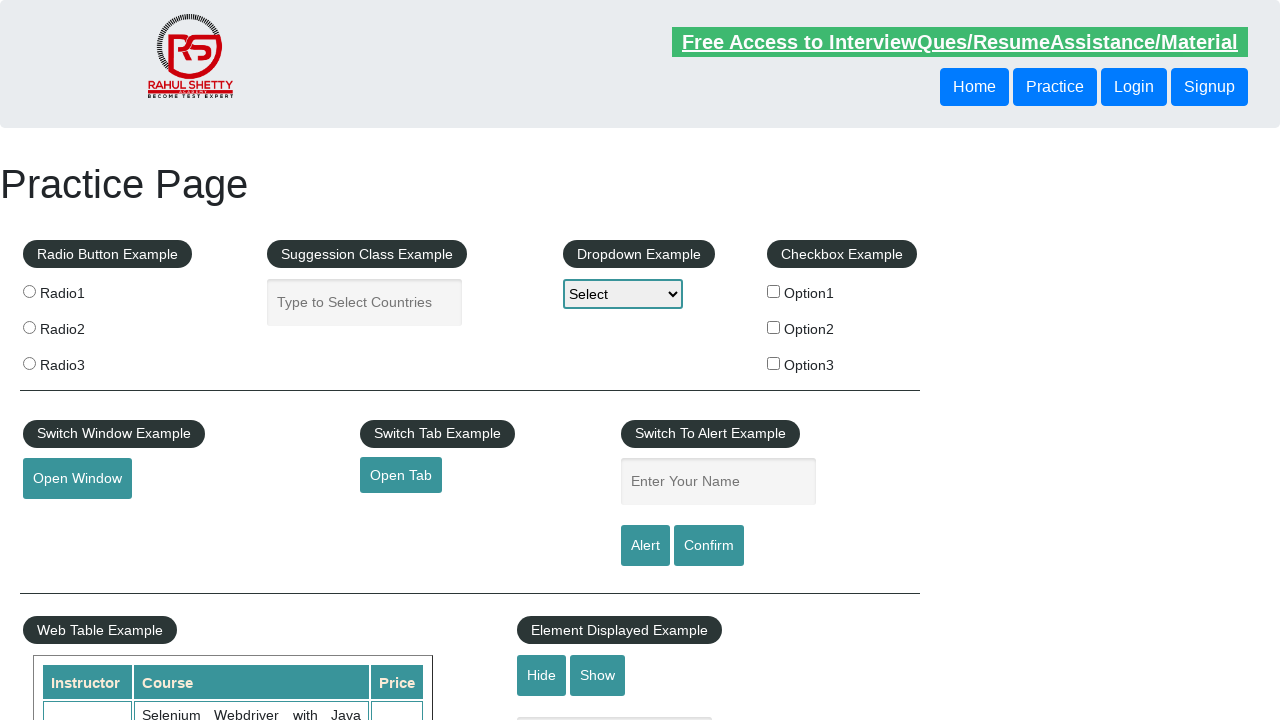

Located soapui link element
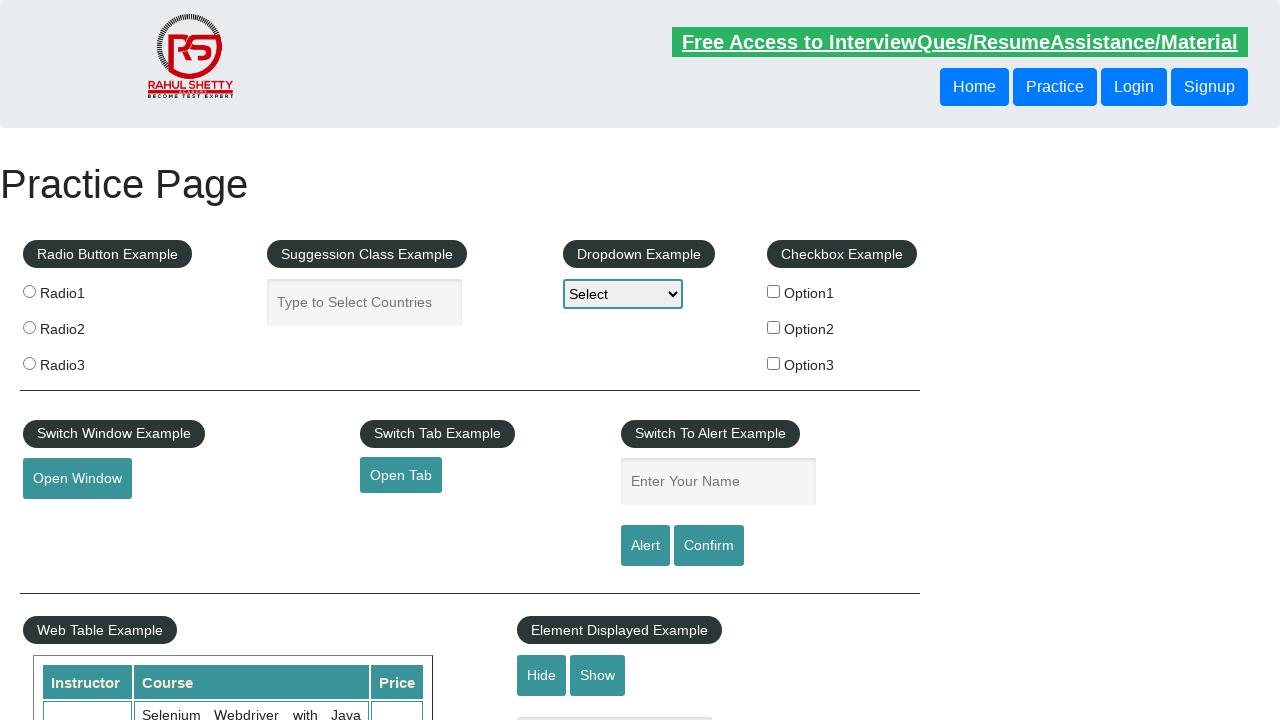

Soapui link became visible
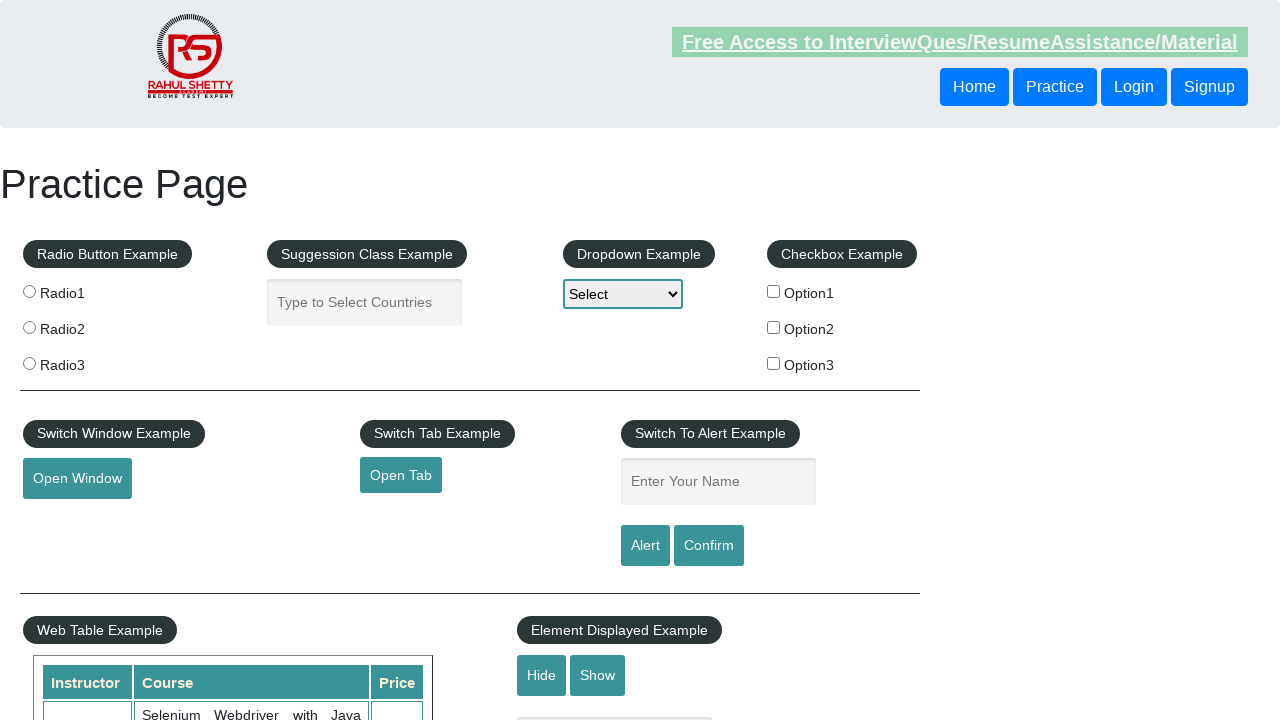

Retrieved href attribute from soapui link
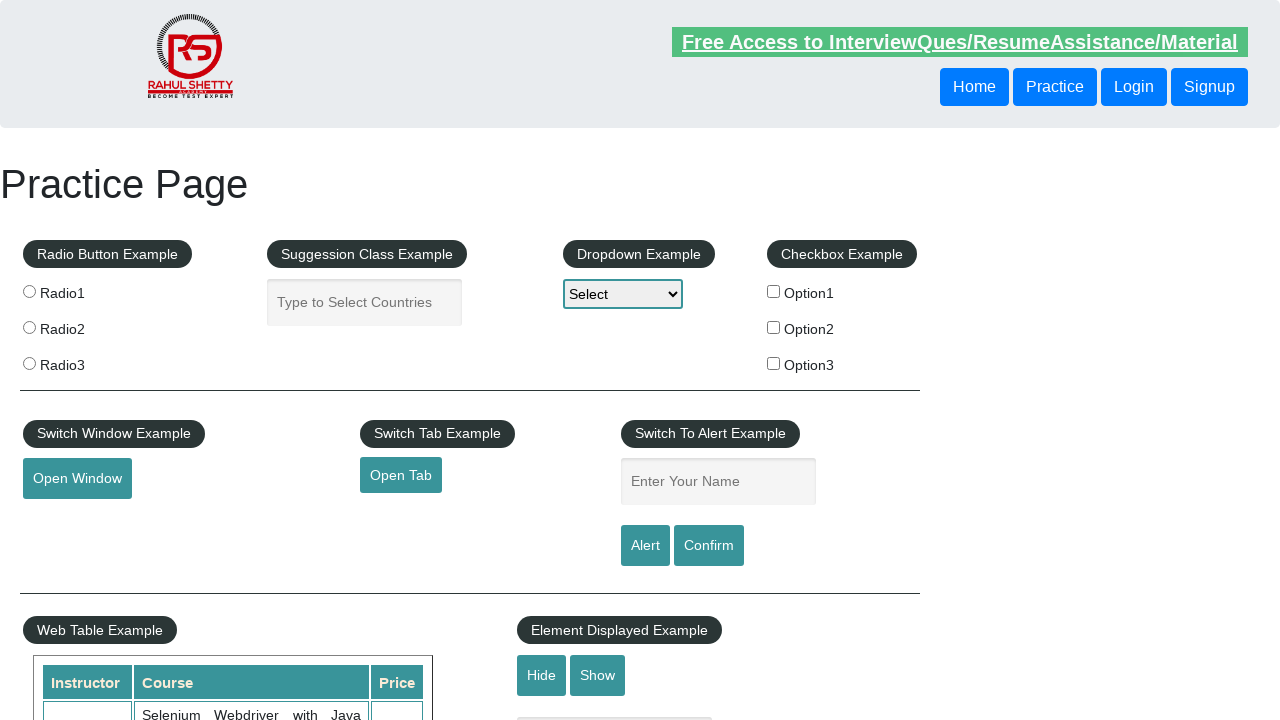

Verified soapui link has href attribute
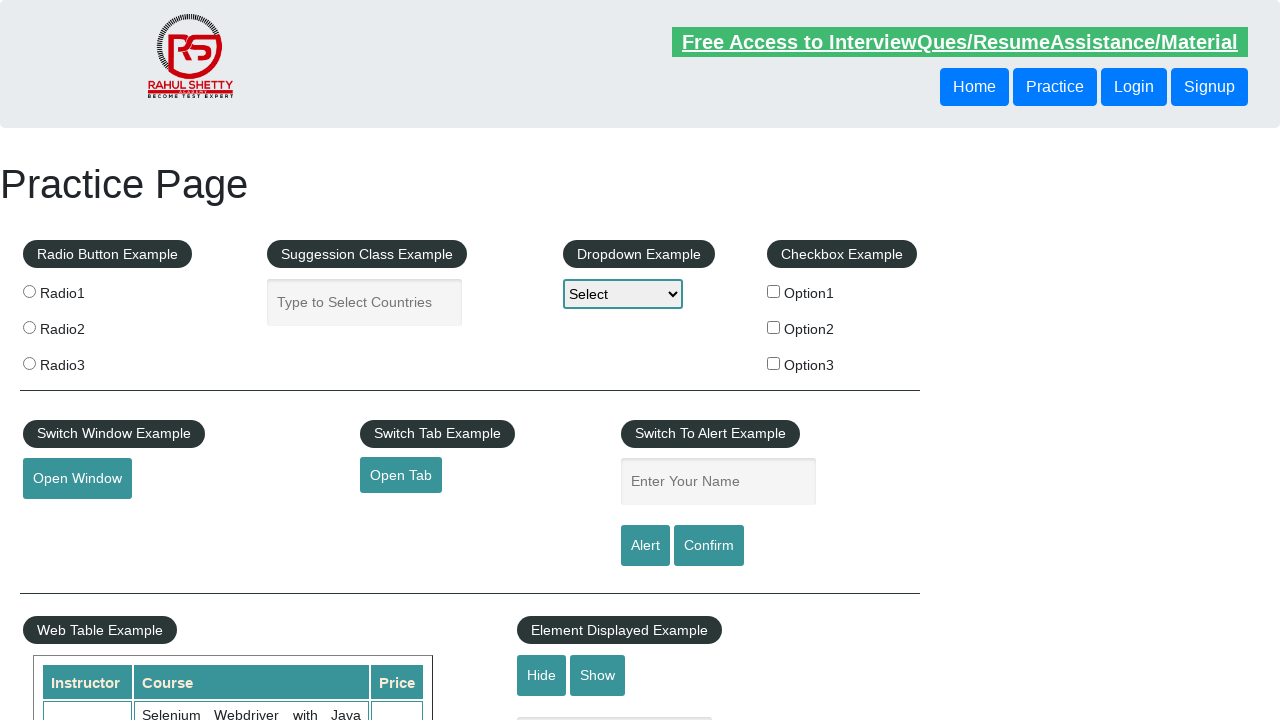

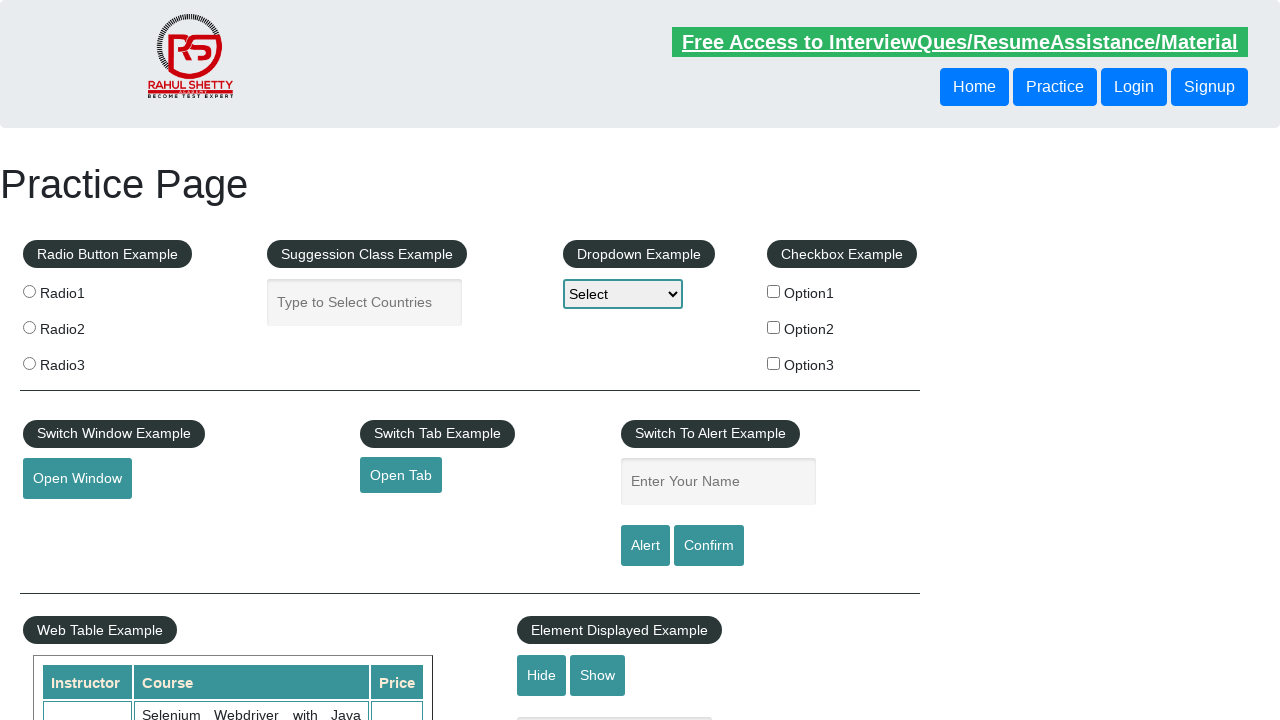